Tests radio button functionality by checking selection status and clicking radio buttons on a demo form

Starting URL: https://demoqa.com/radio-button

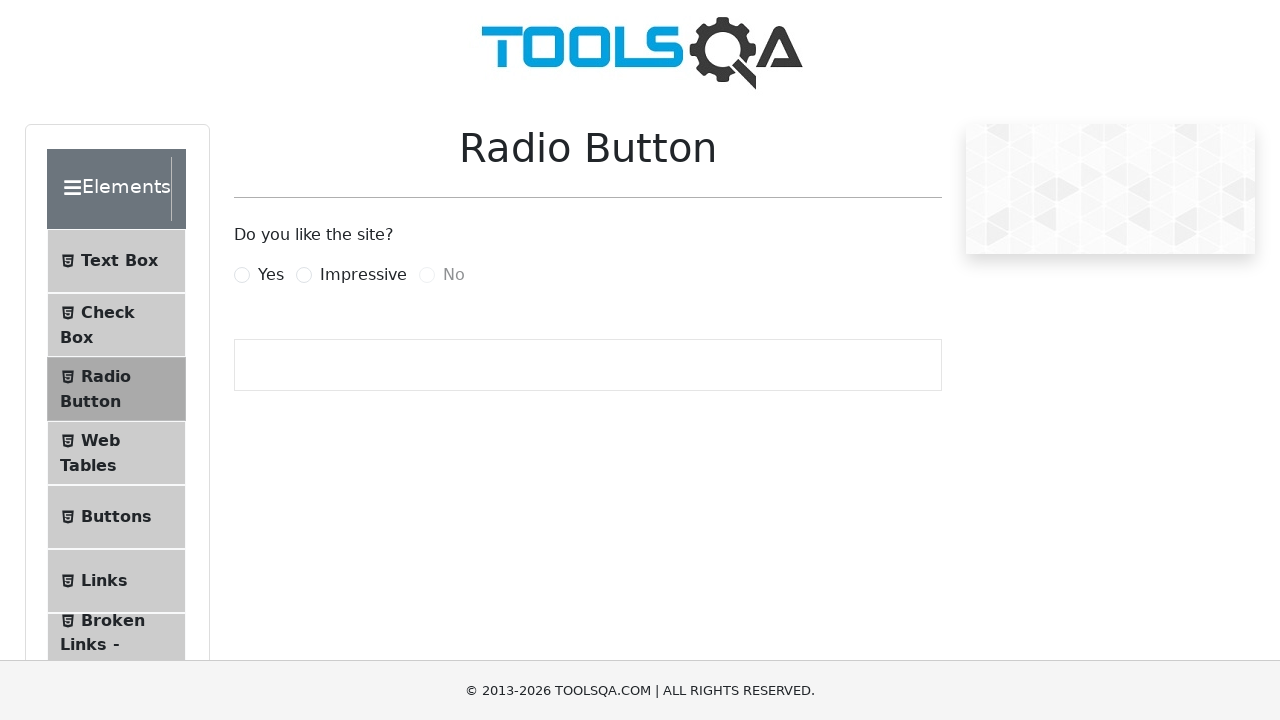

Checked initial status of Yes radio button
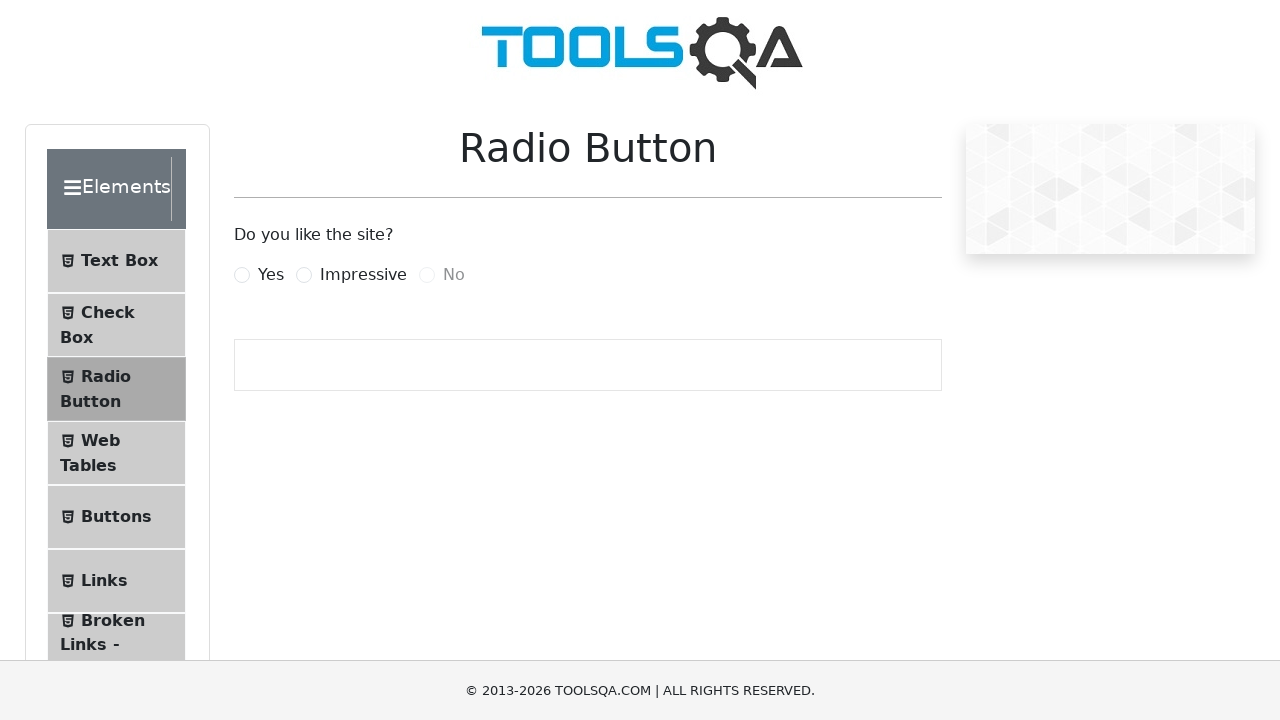

Clicked on Yes radio button label at (271, 275) on xpath=//label[@for='yesRadio']
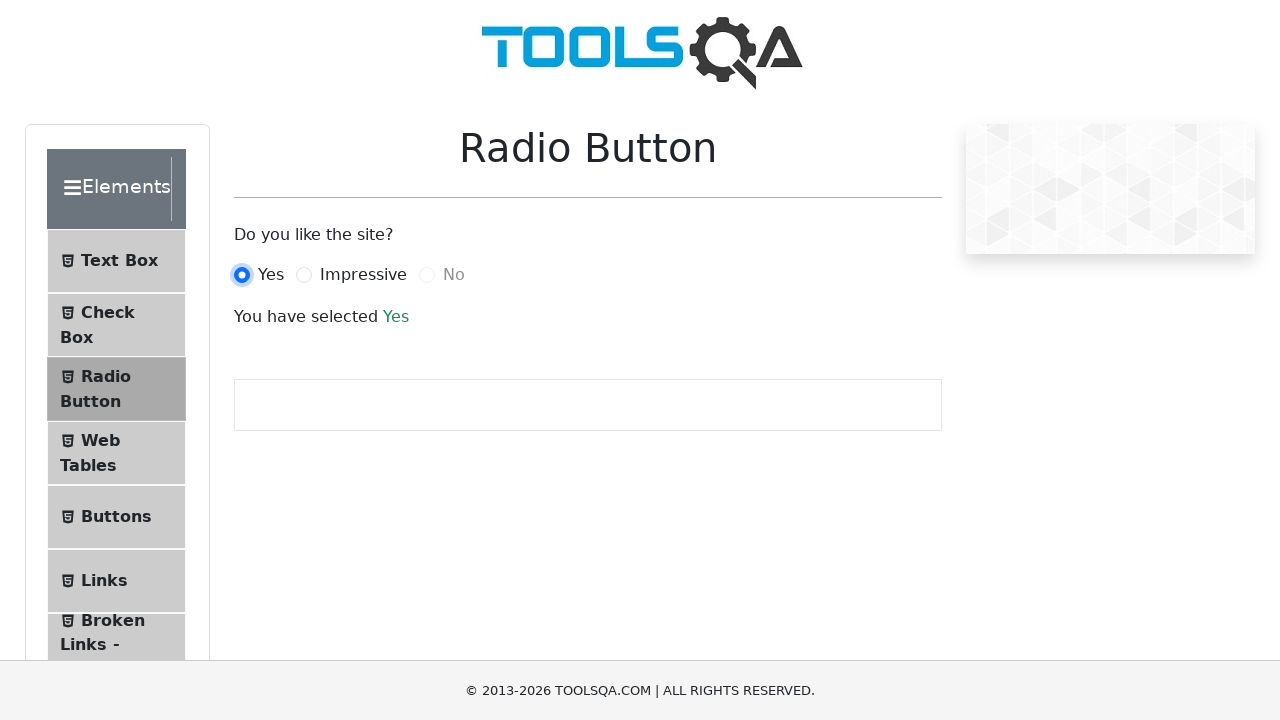

Verified Yes radio button is now checked after clicking
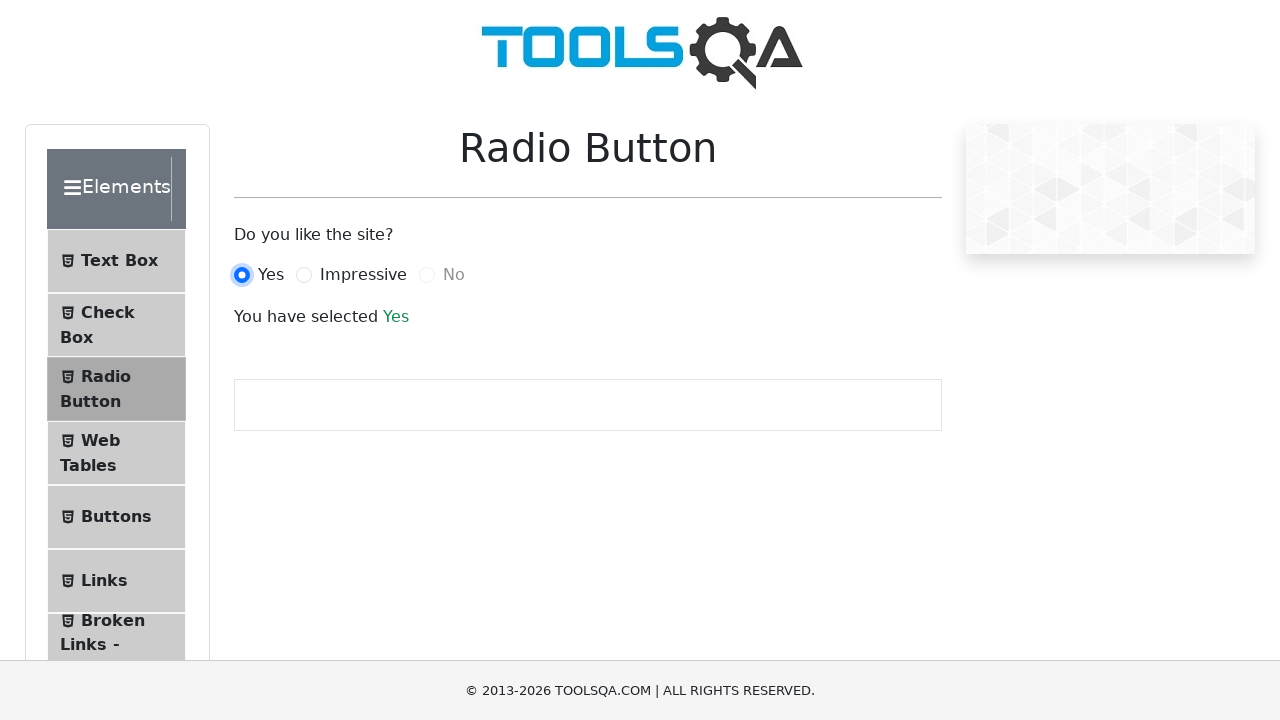

Checked if No radio button is enabled
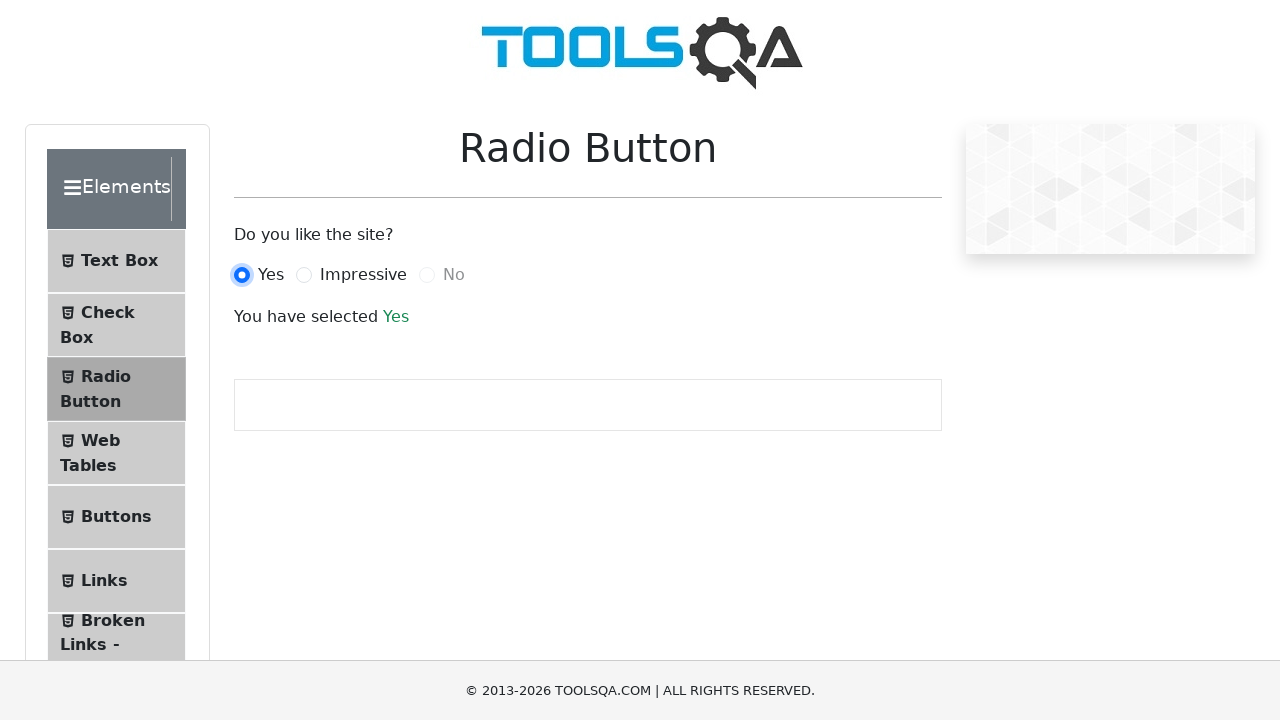

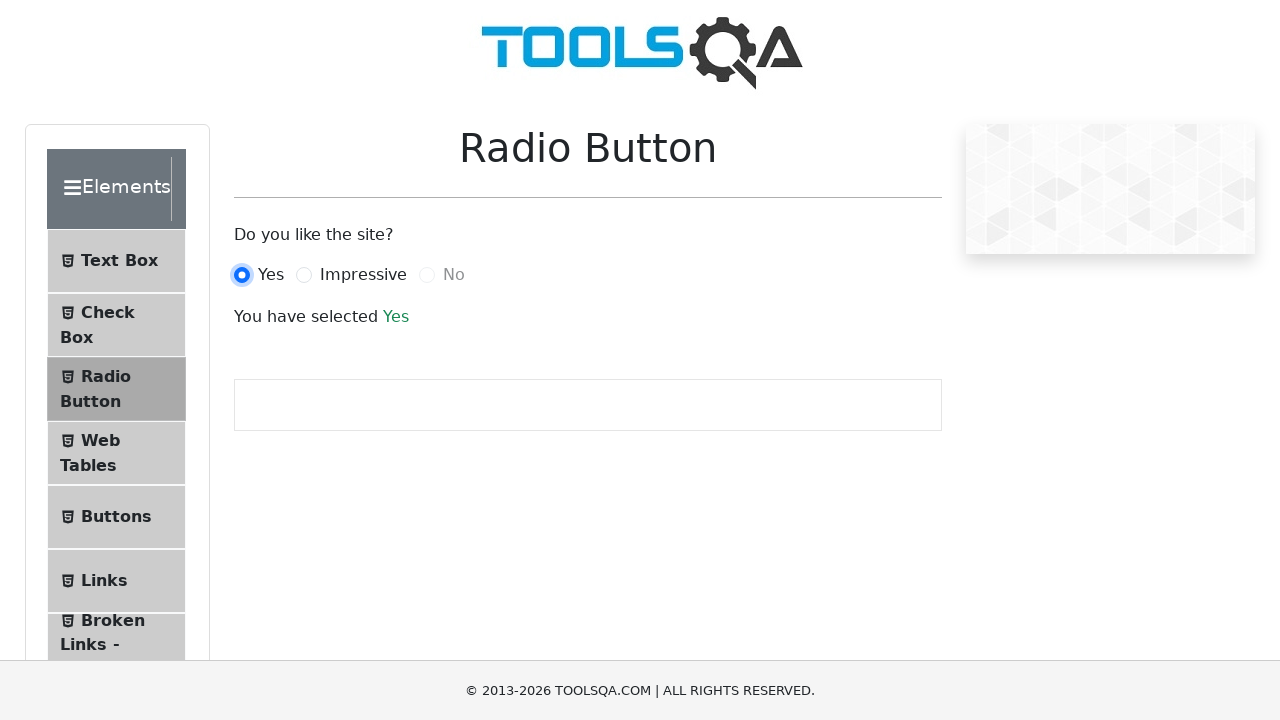